Performs mouse hover action on "Automation Tools" button to reveal dropdown menu and verify menu items are displayed

Starting URL: http://seleniumpractise.blogspot.com/2016/08/how-to-perform-mouse-hover-in-selenium.html

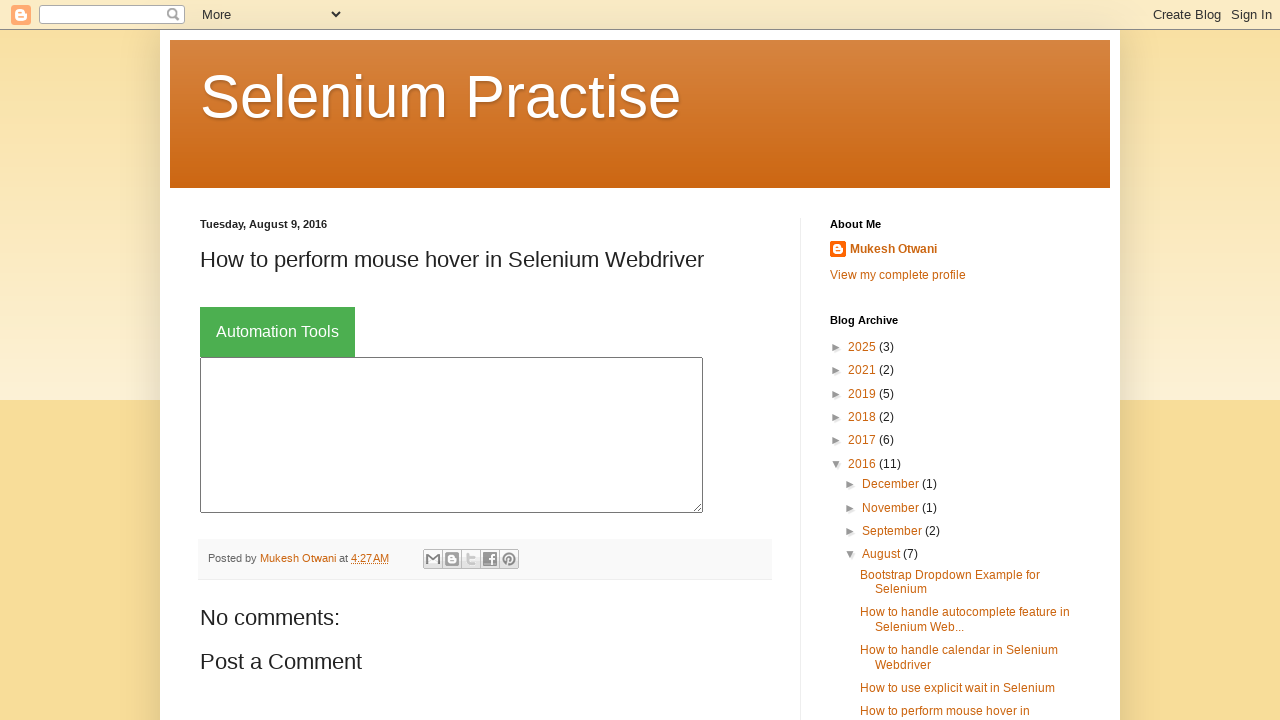

Hovered over 'Automation Tools' button to reveal dropdown menu at (278, 332) on xpath=//button[text()='Automation Tools']
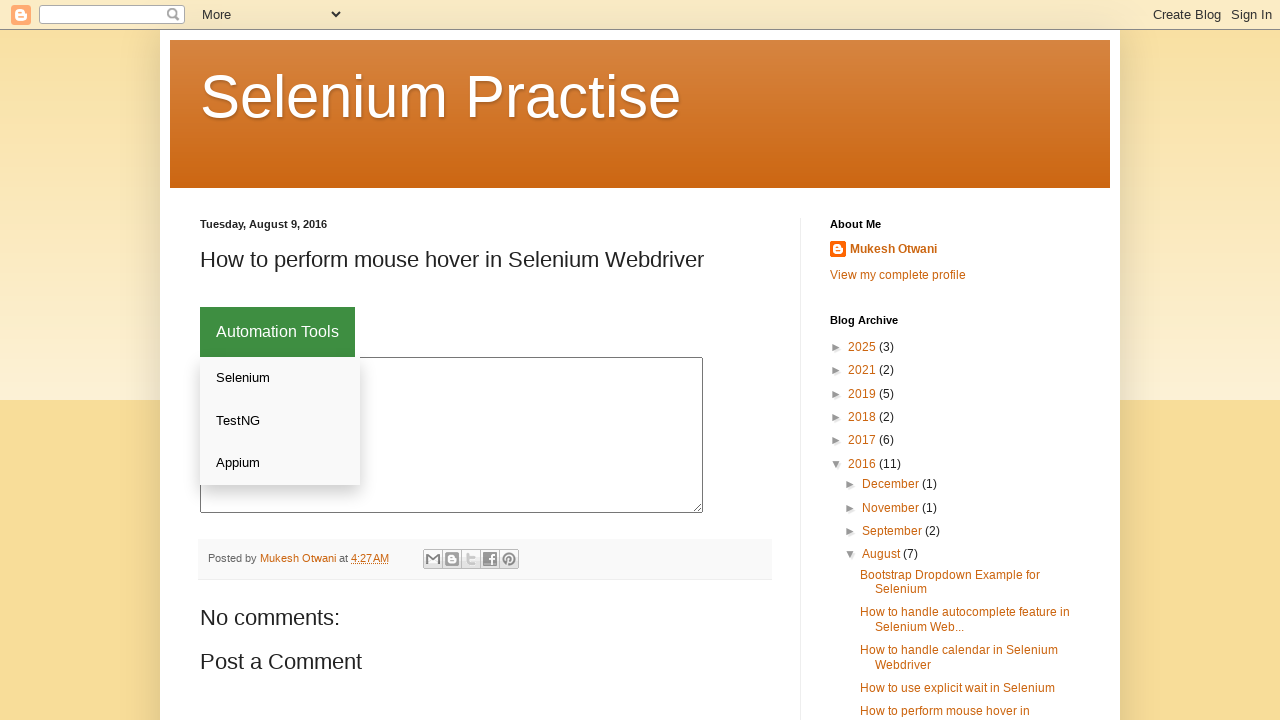

Dropdown menu items became visible
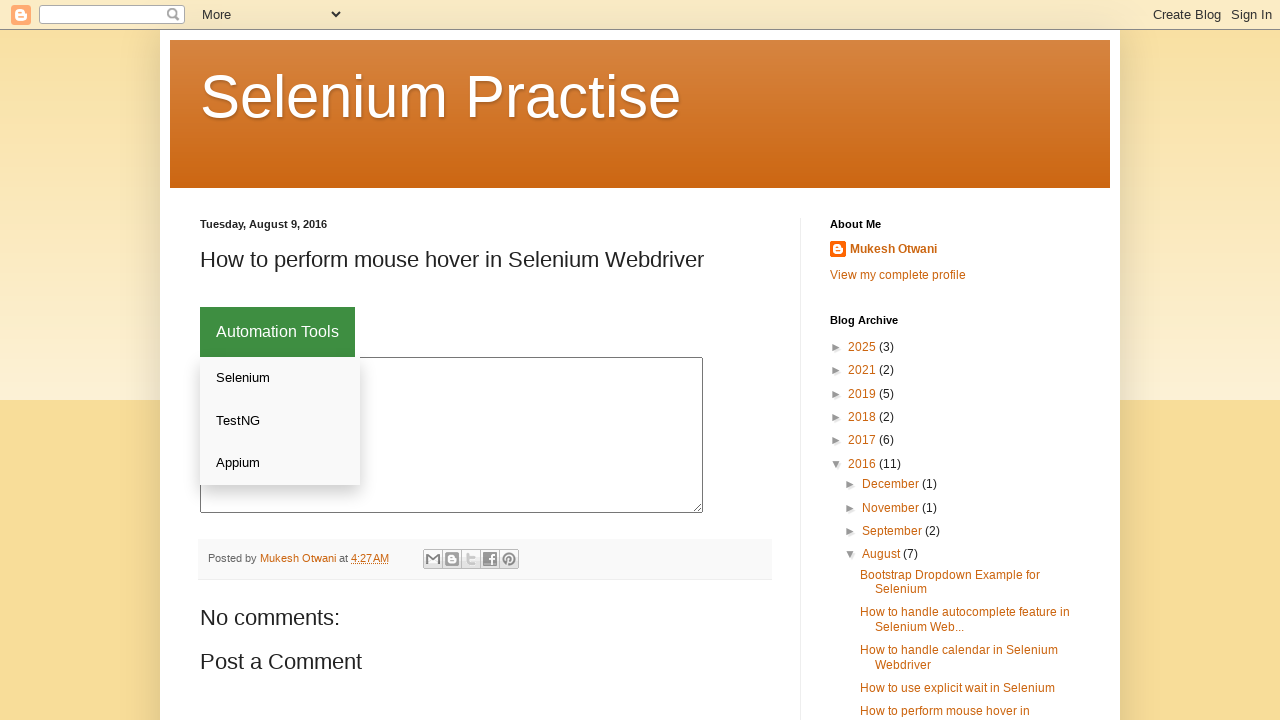

Located all dropdown menu items
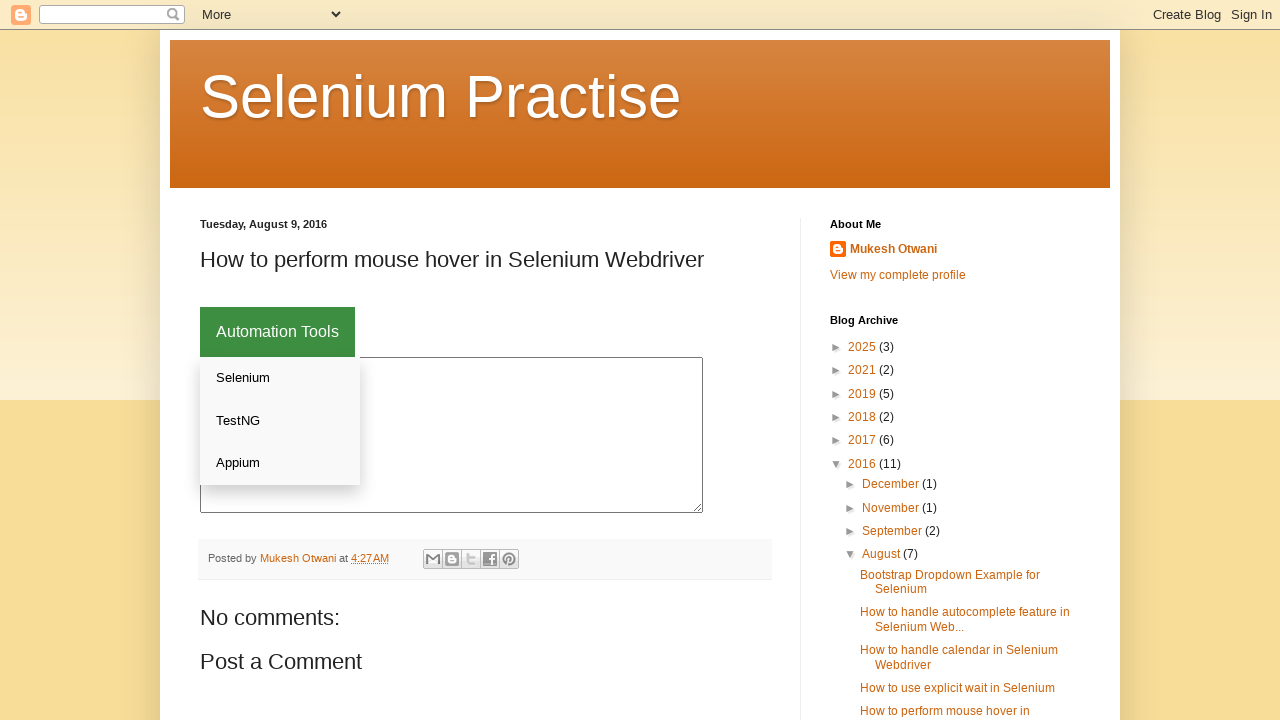

Verified dropdown item: Selenium
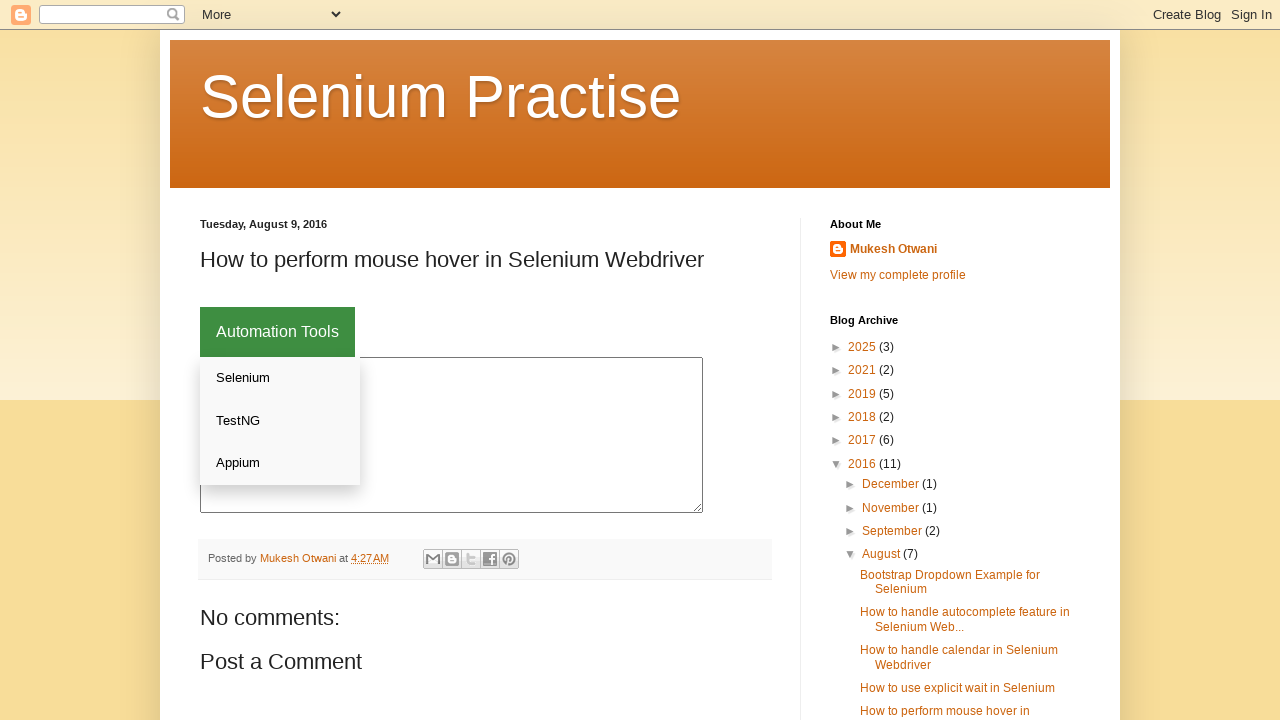

Verified dropdown item: TestNG
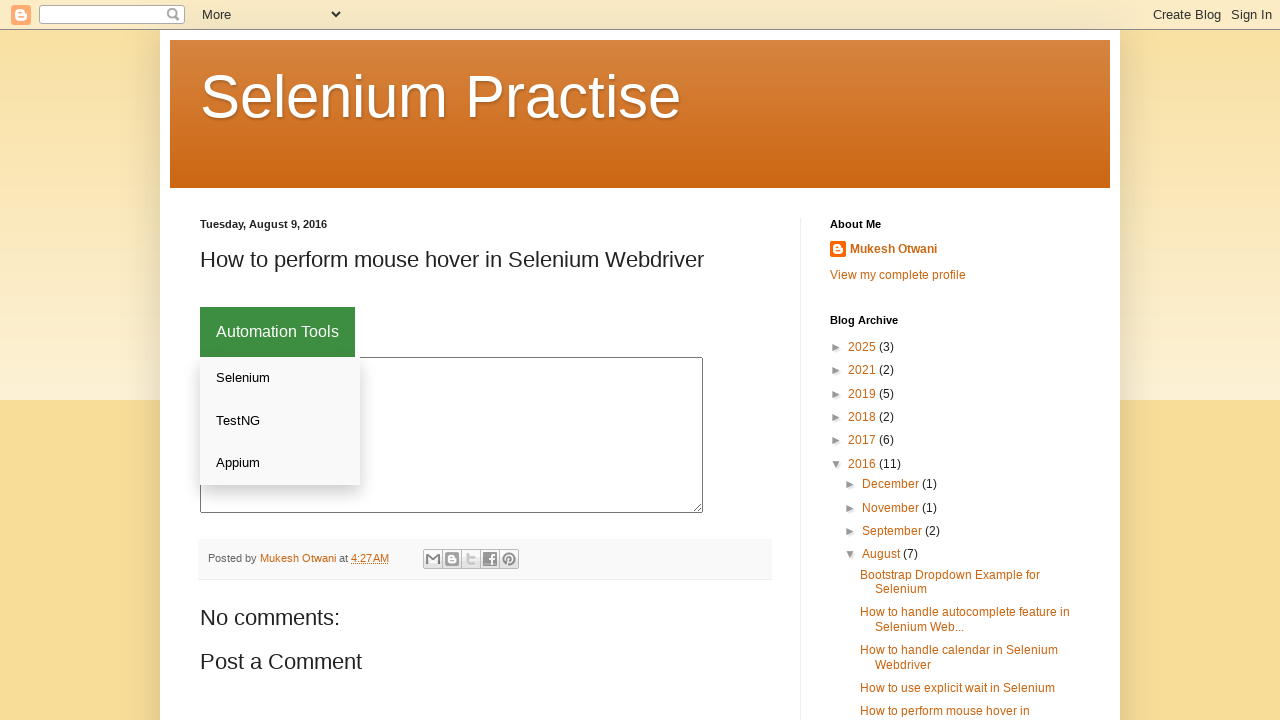

Verified dropdown item: Appium
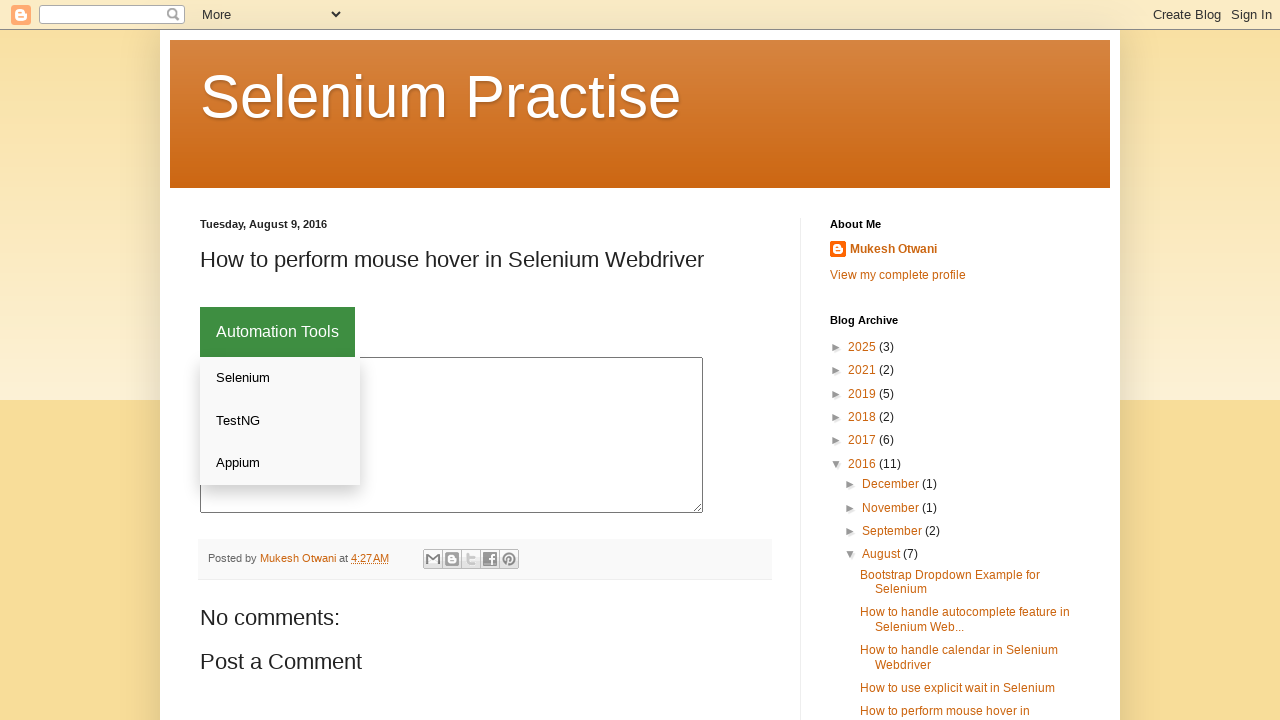

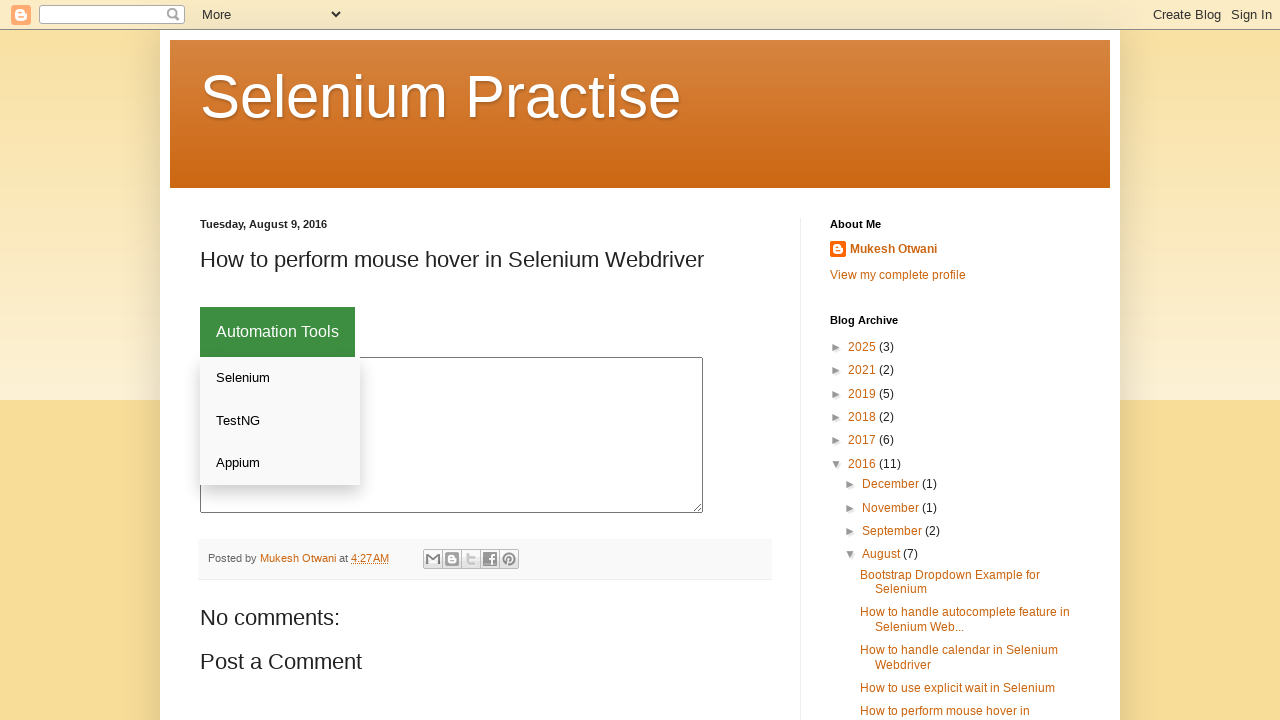